Tests handling a confirm dialog by accepting it

Starting URL: https://testpages.eviltester.com/styled/alerts/alert-test.html

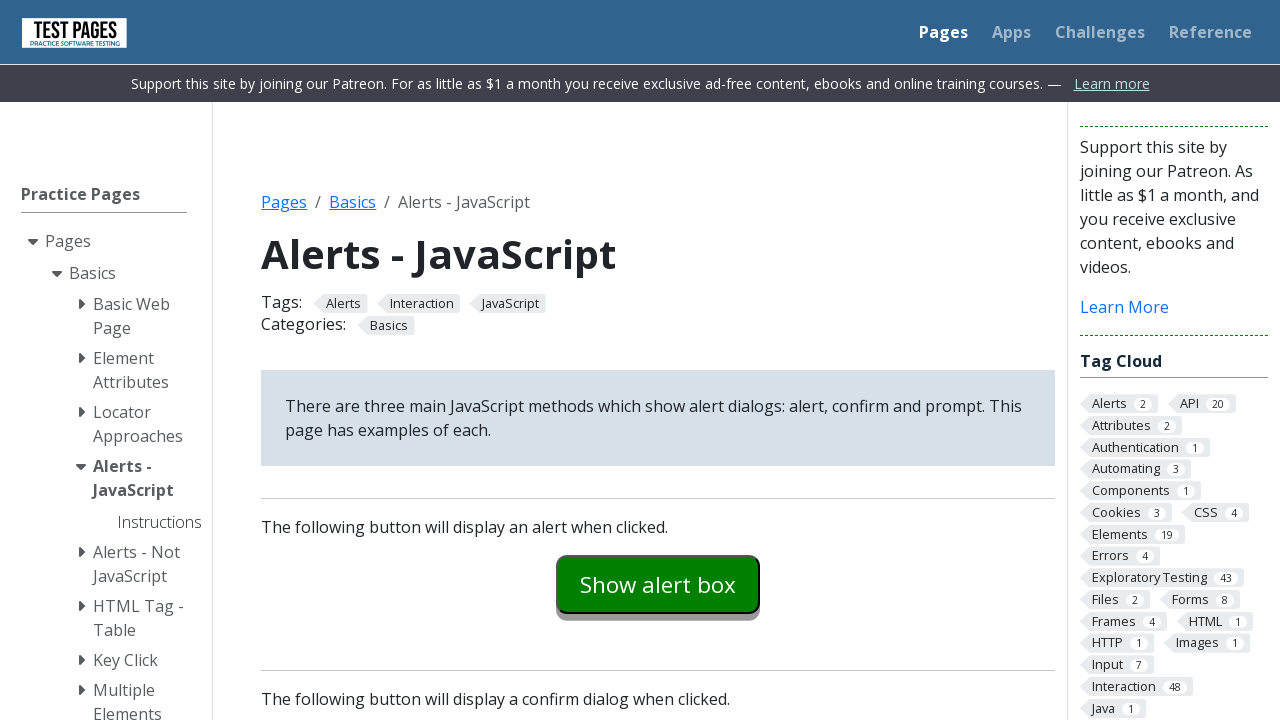

Set up dialog handler to accept confirm dialogs
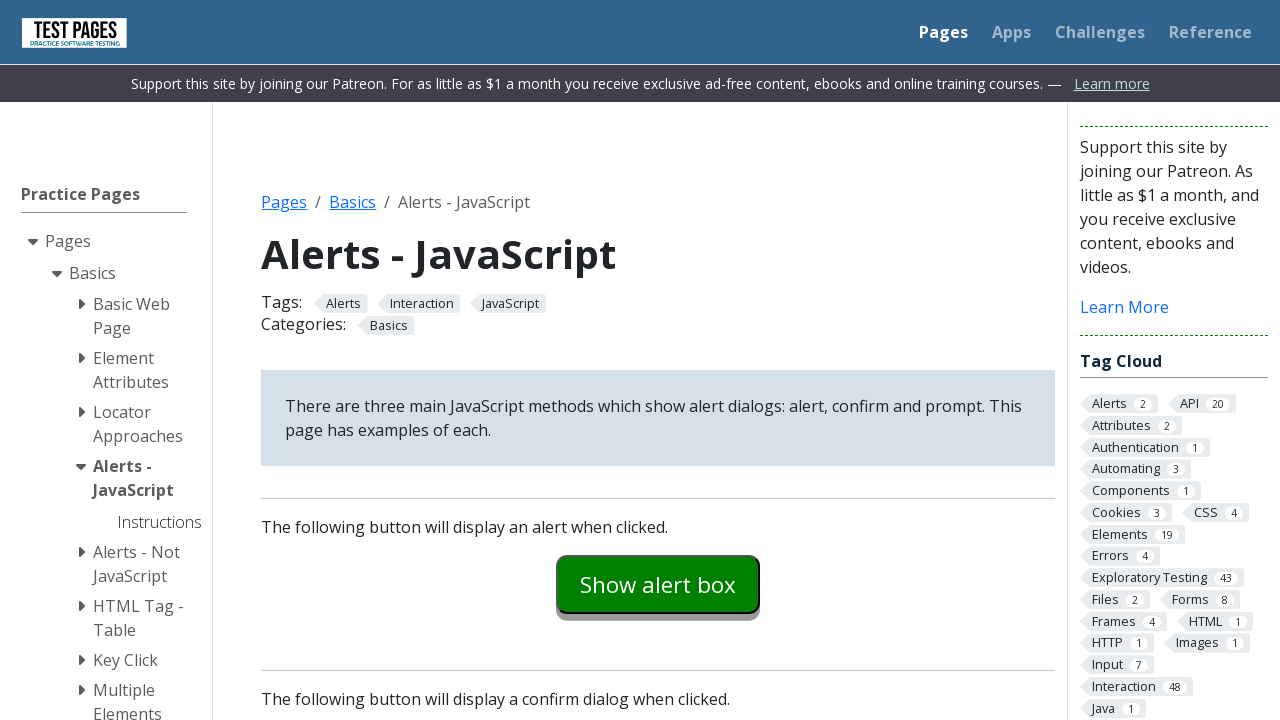

Clicked confirm button to trigger dialog at (658, 360) on #confirmexample
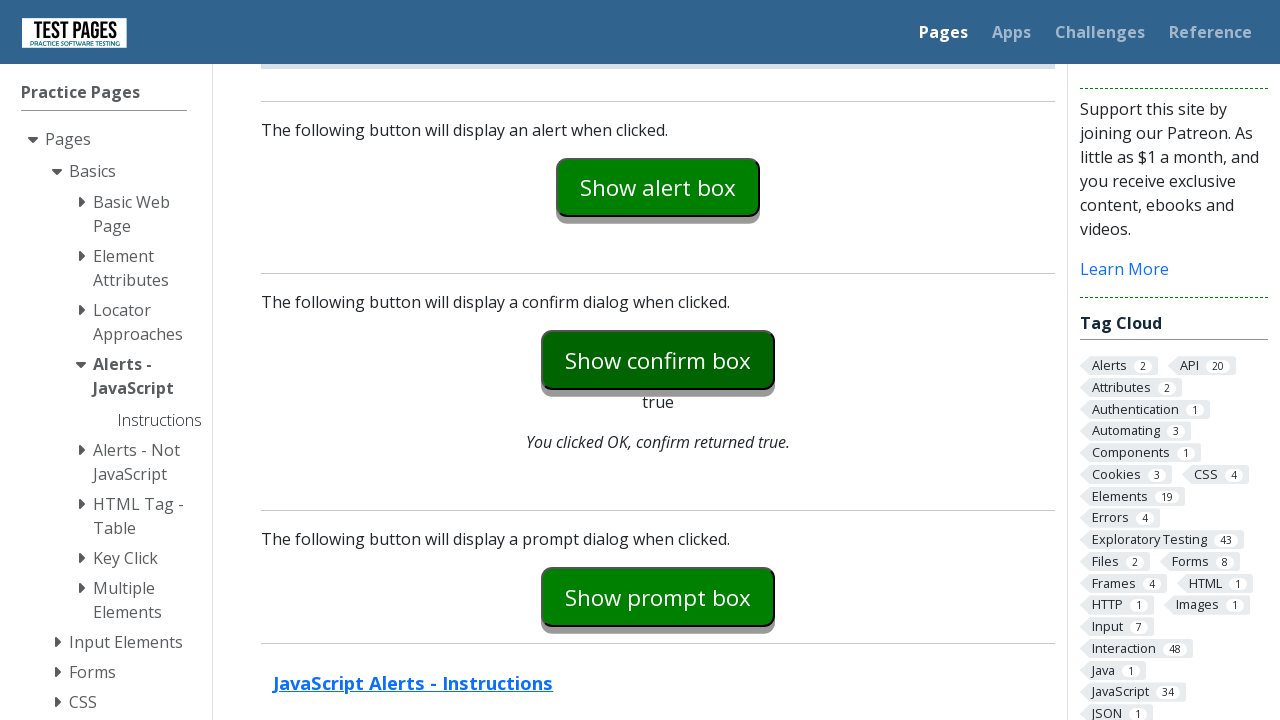

Confirm dialog was accepted and explanation text appeared
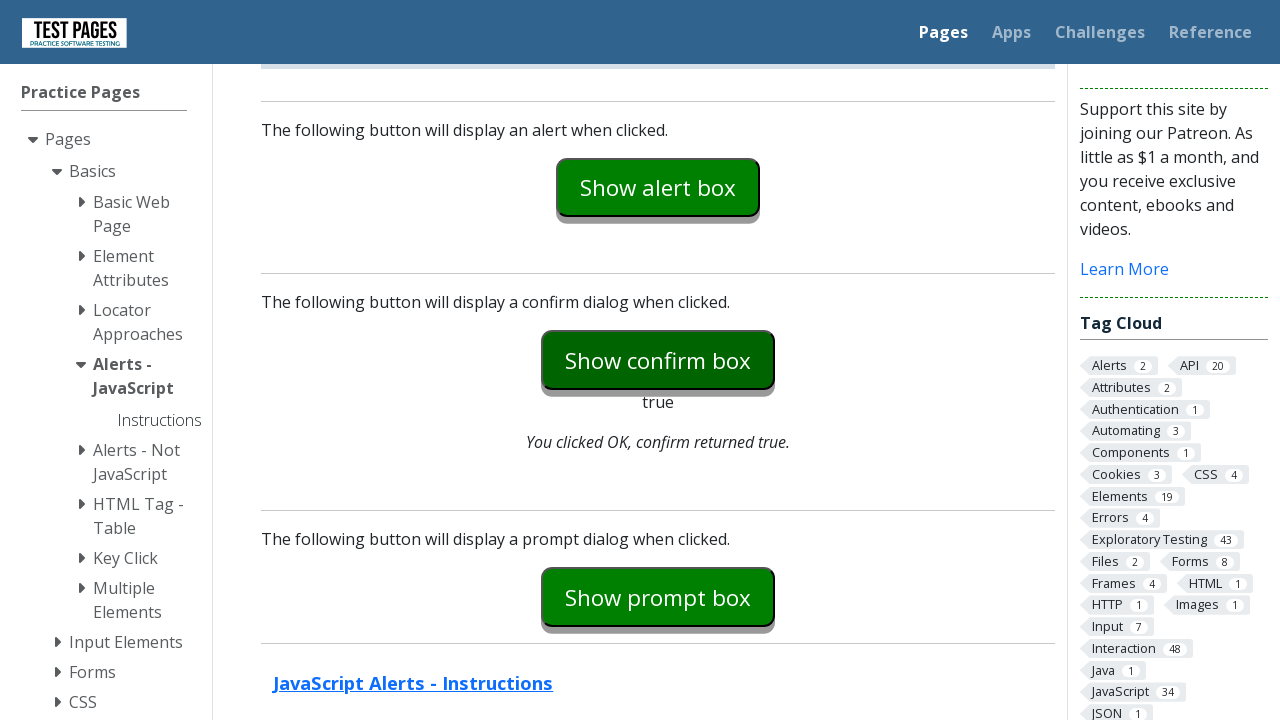

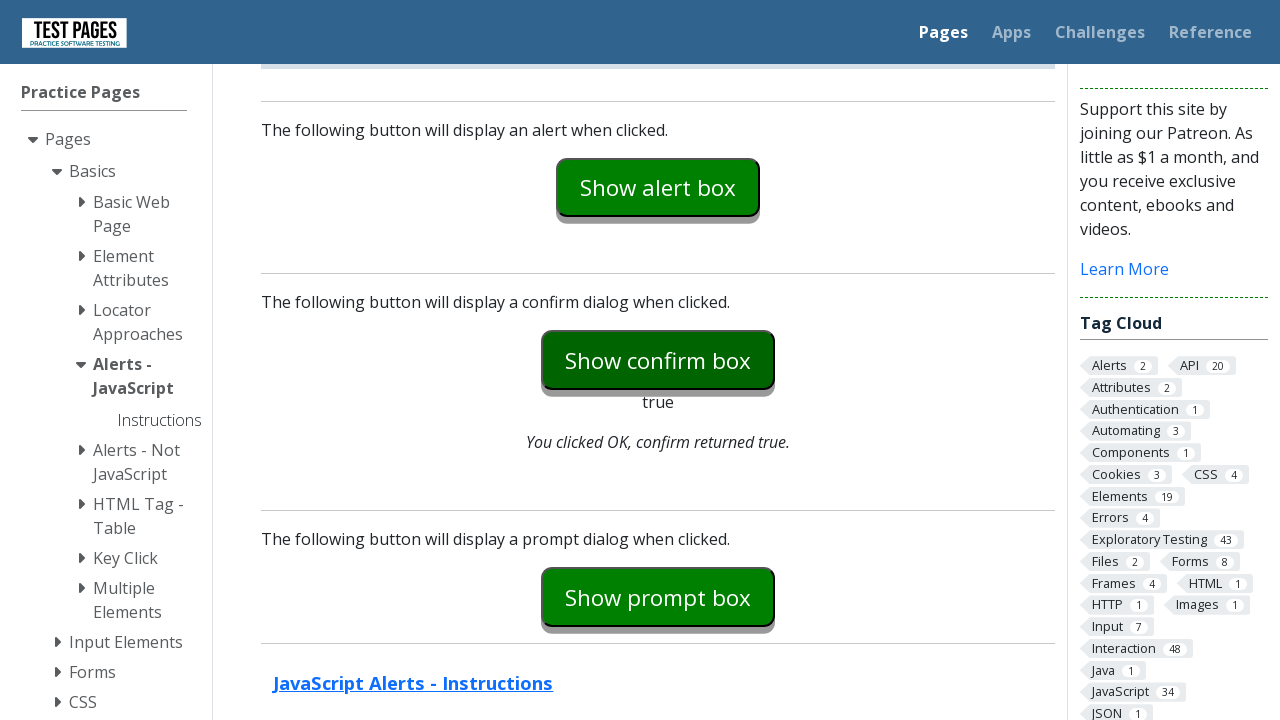